Tests that the Clear completed button is displayed with correct text when items are completed

Starting URL: https://demo.playwright.dev/todomvc

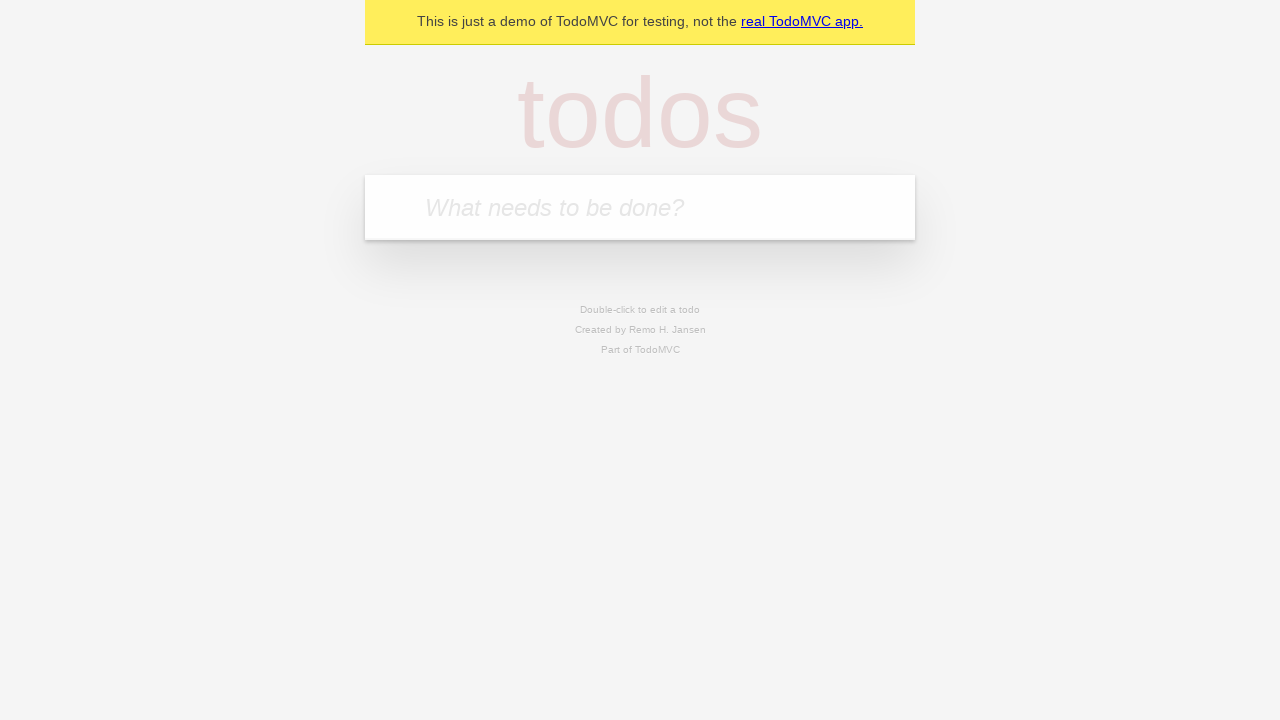

Filled new todo field with 'buy some cheese' on internal:attr=[placeholder="What needs to be done?"i]
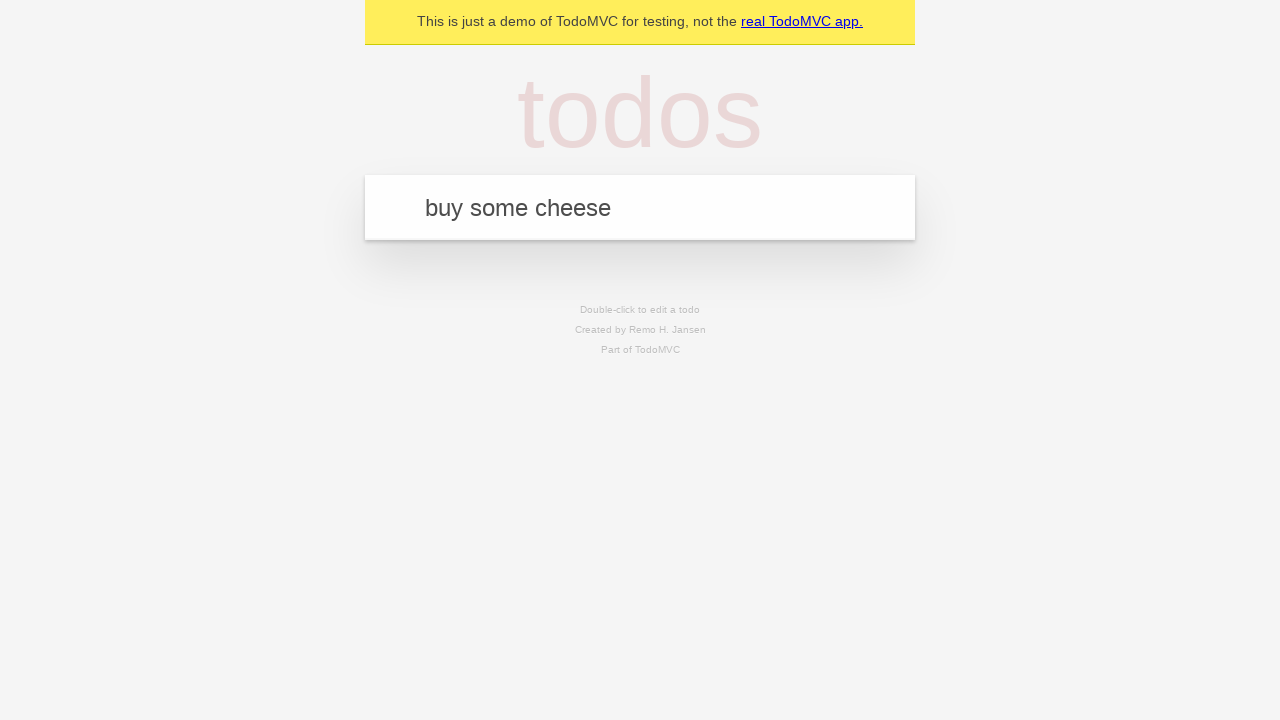

Pressed Enter to add todo 'buy some cheese' on internal:attr=[placeholder="What needs to be done?"i]
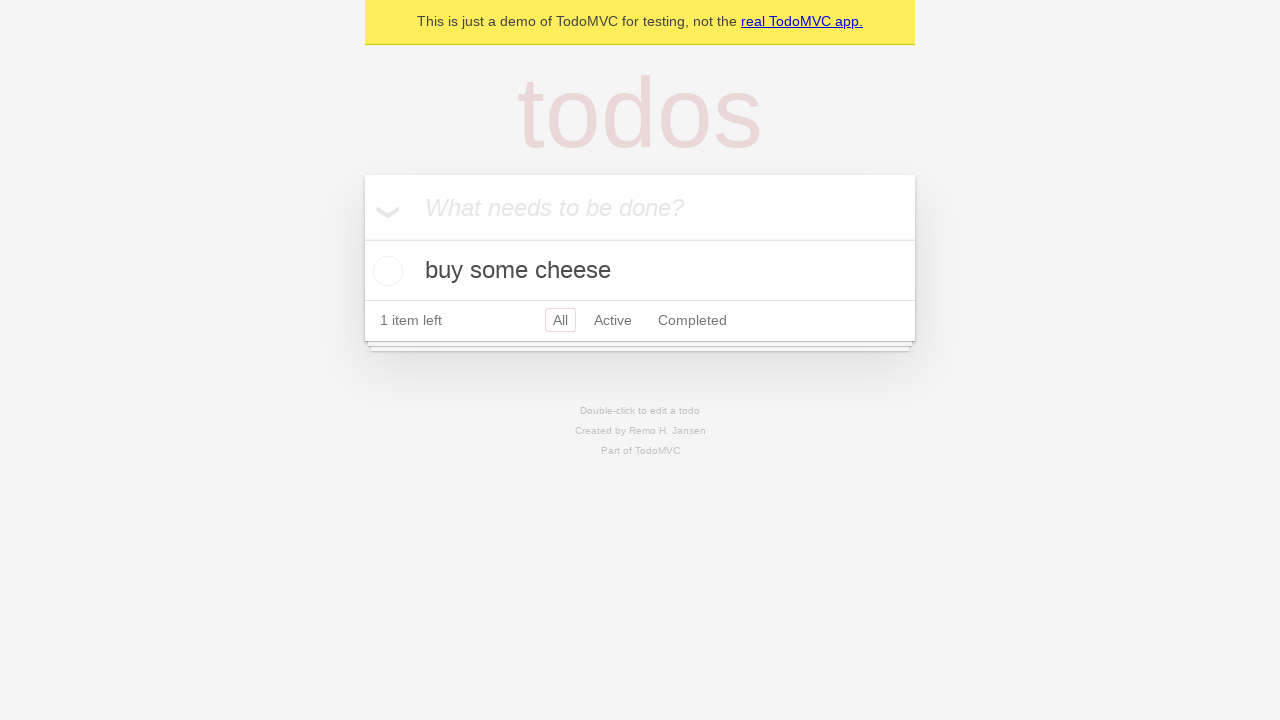

Filled new todo field with 'feed the cat' on internal:attr=[placeholder="What needs to be done?"i]
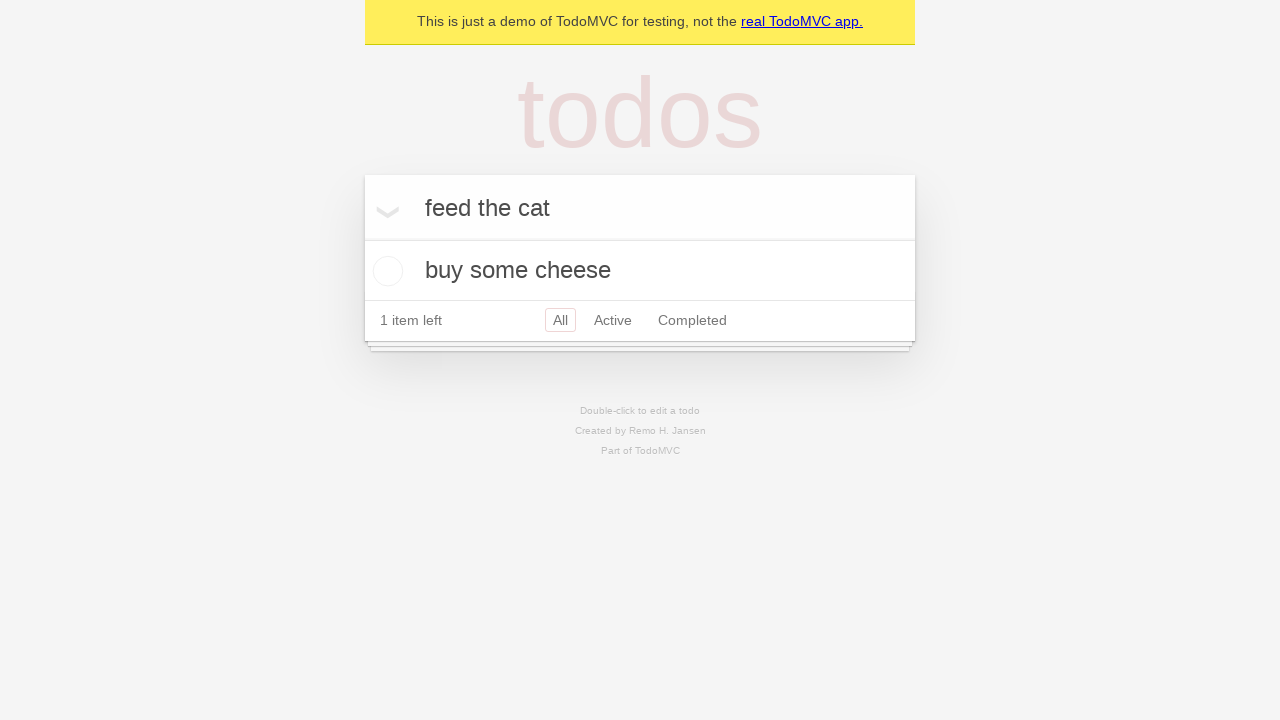

Pressed Enter to add todo 'feed the cat' on internal:attr=[placeholder="What needs to be done?"i]
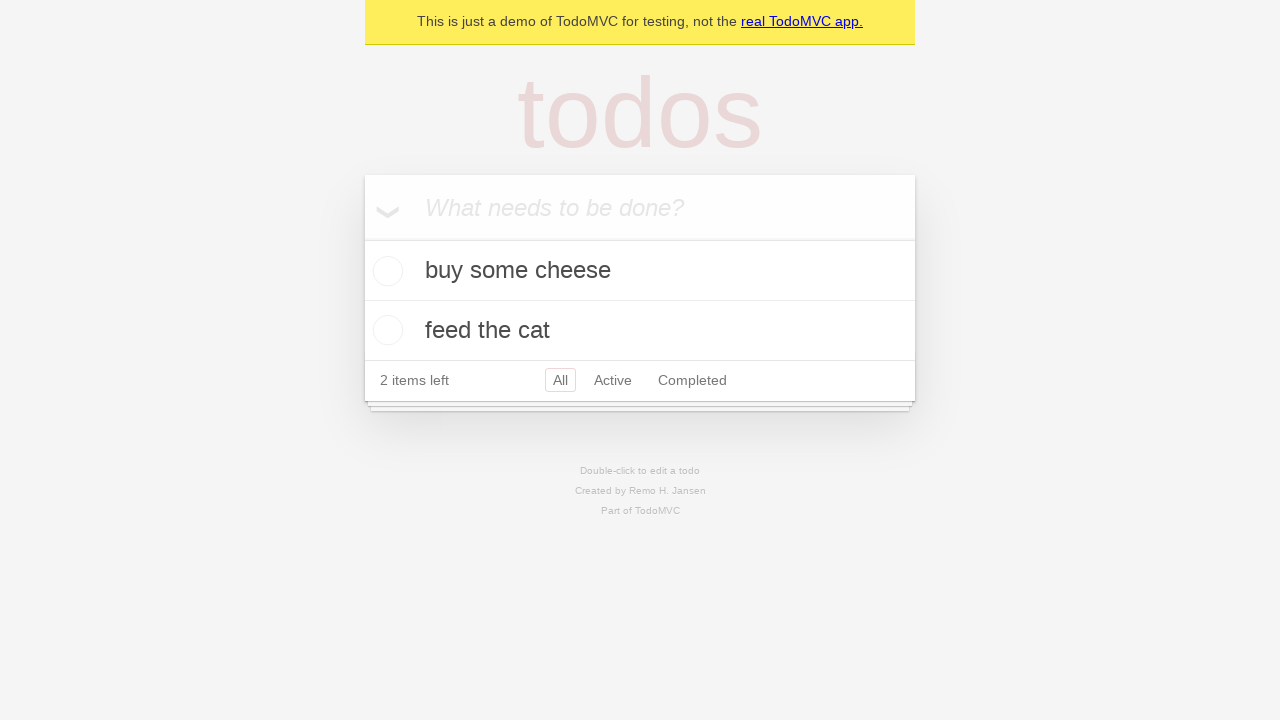

Filled new todo field with 'book a doctors appointment' on internal:attr=[placeholder="What needs to be done?"i]
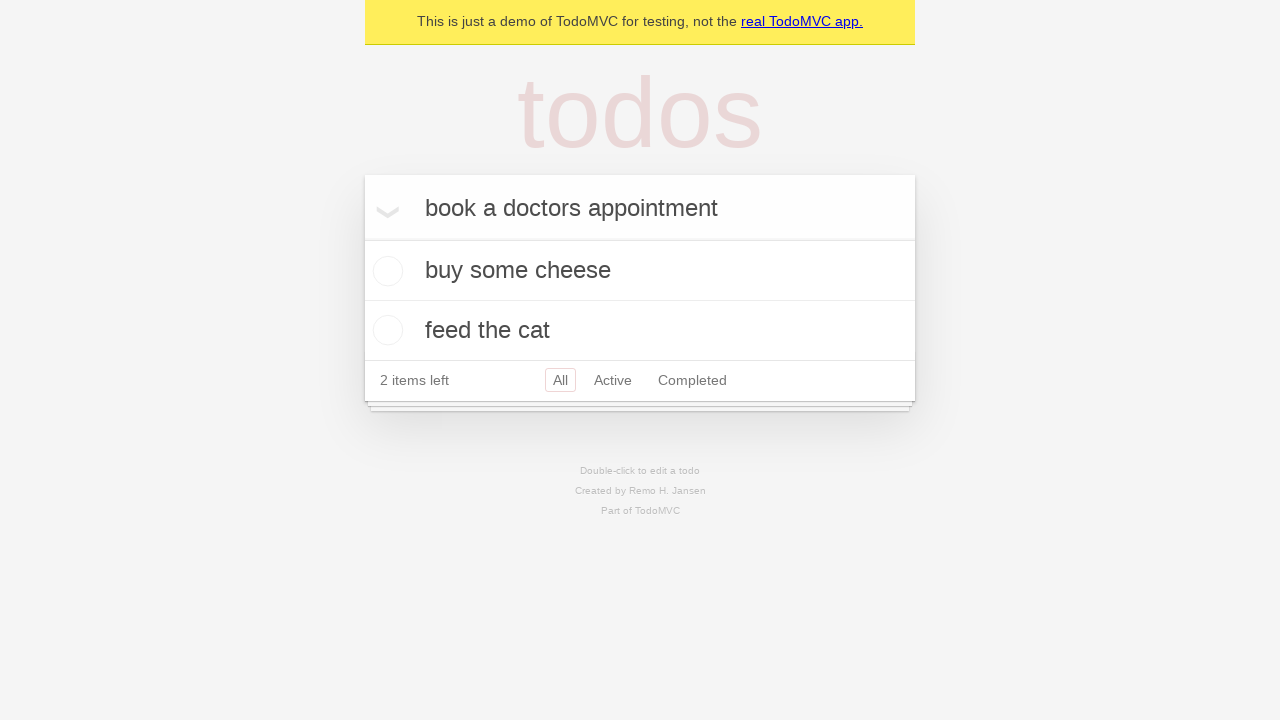

Pressed Enter to add todo 'book a doctors appointment' on internal:attr=[placeholder="What needs to be done?"i]
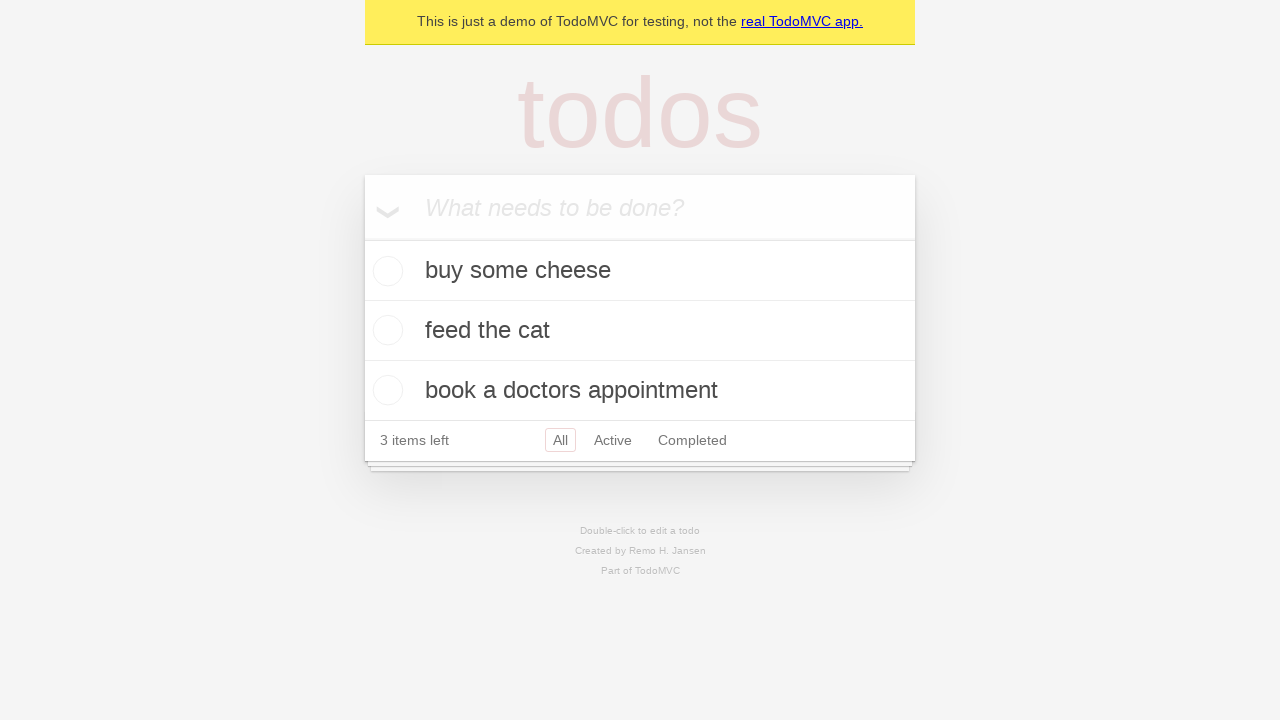

Checked the first todo item as completed at (385, 271) on .todo-list li .toggle >> nth=0
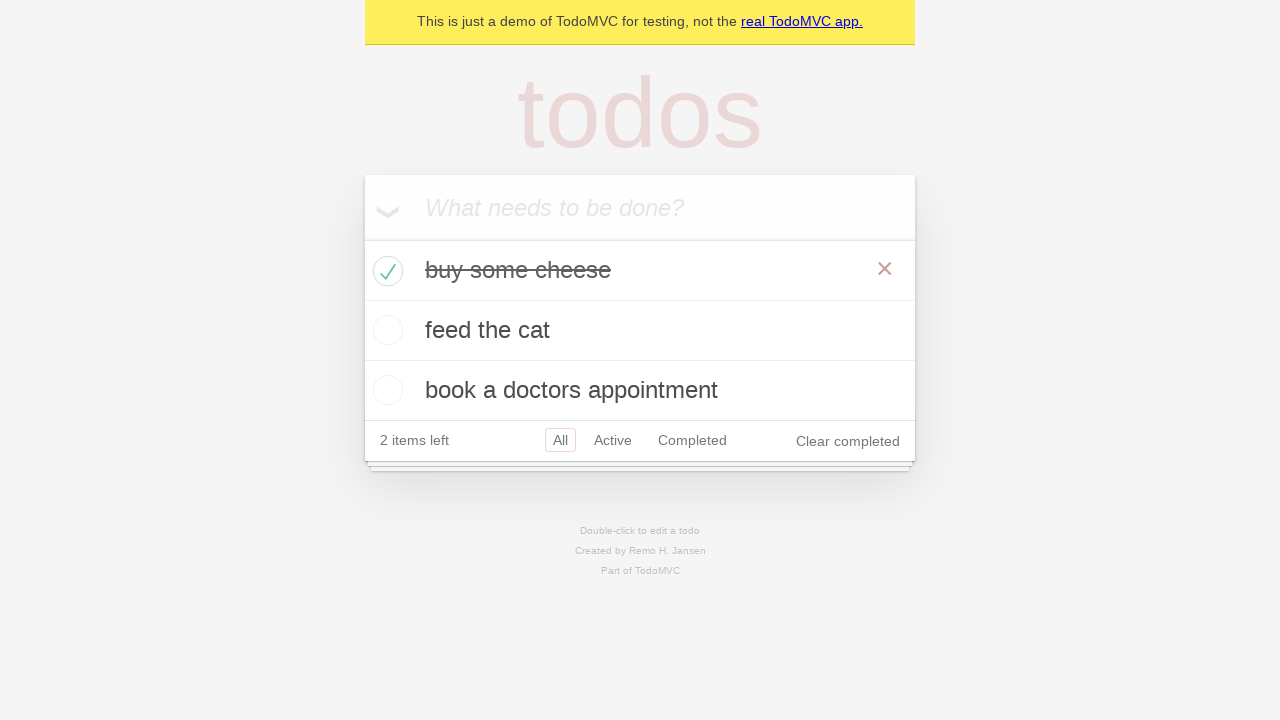

Clear completed button is now visible
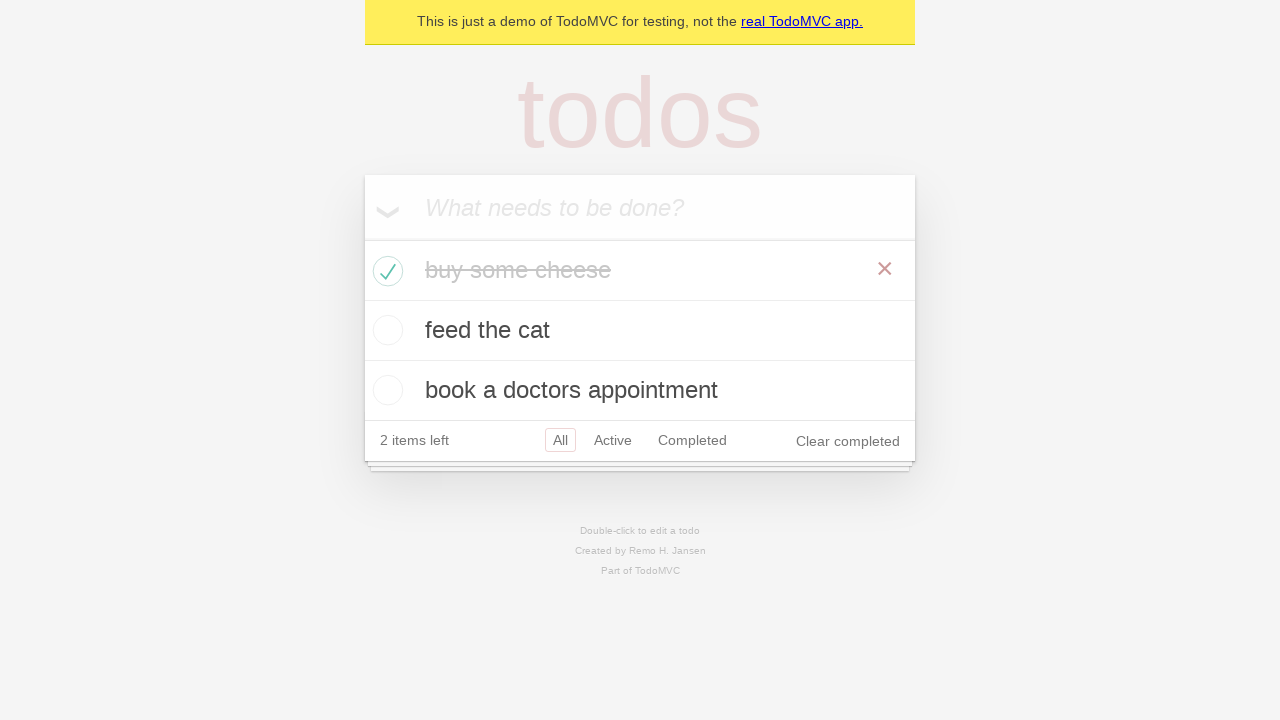

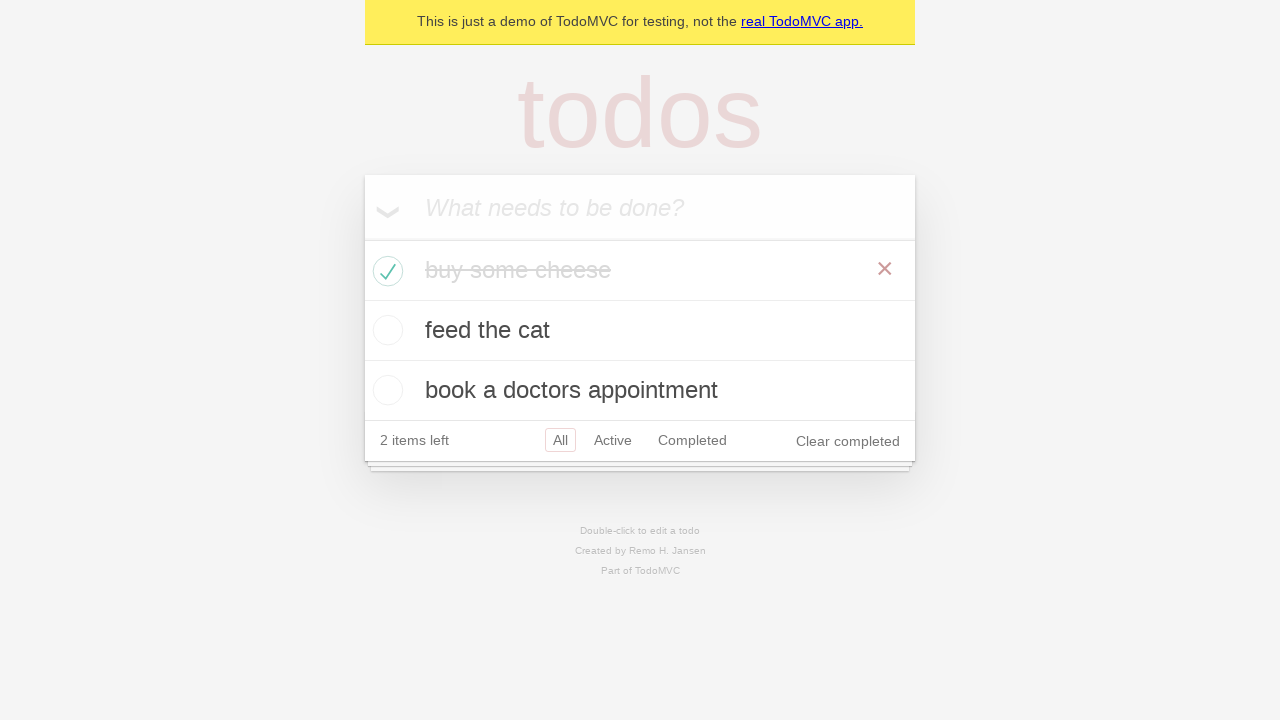